Tests multiple select dropdown functionality by selecting all available options in the Languages dropdown, then deselecting all values.

Starting URL: https://practice.cydeo.com/dropdown

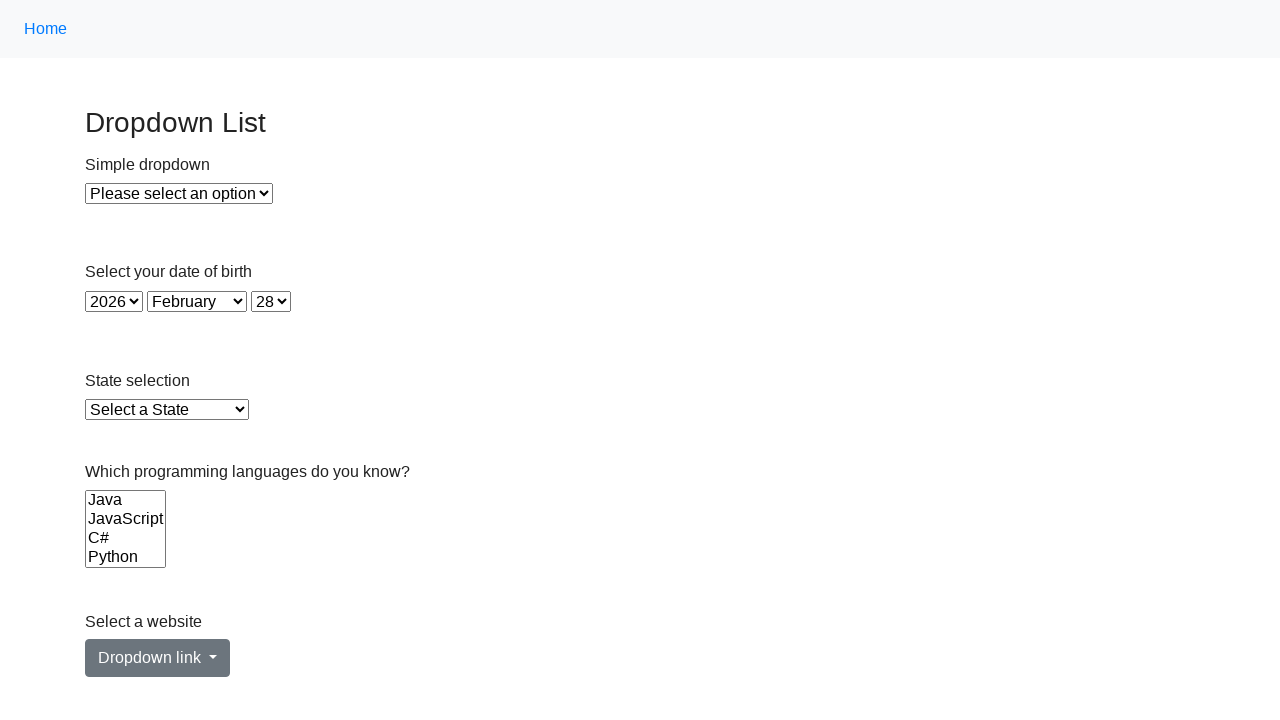

Located Languages dropdown by name selector
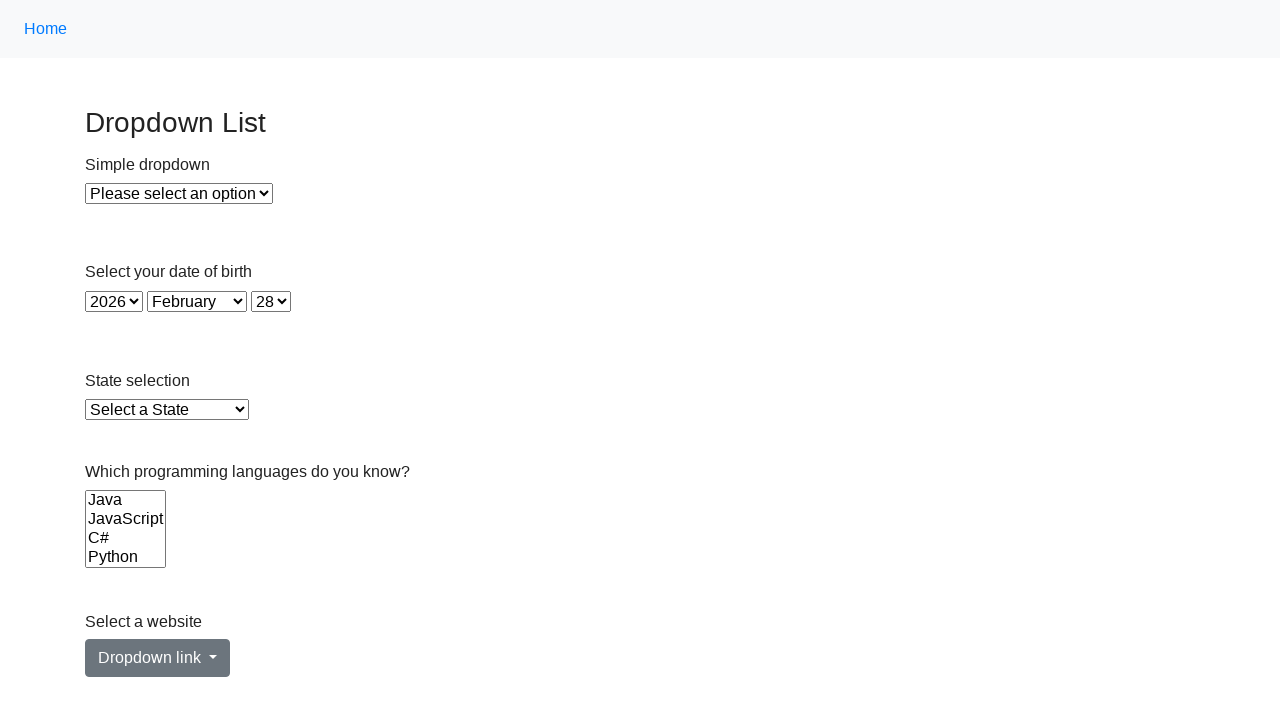

Languages dropdown is visible and ready
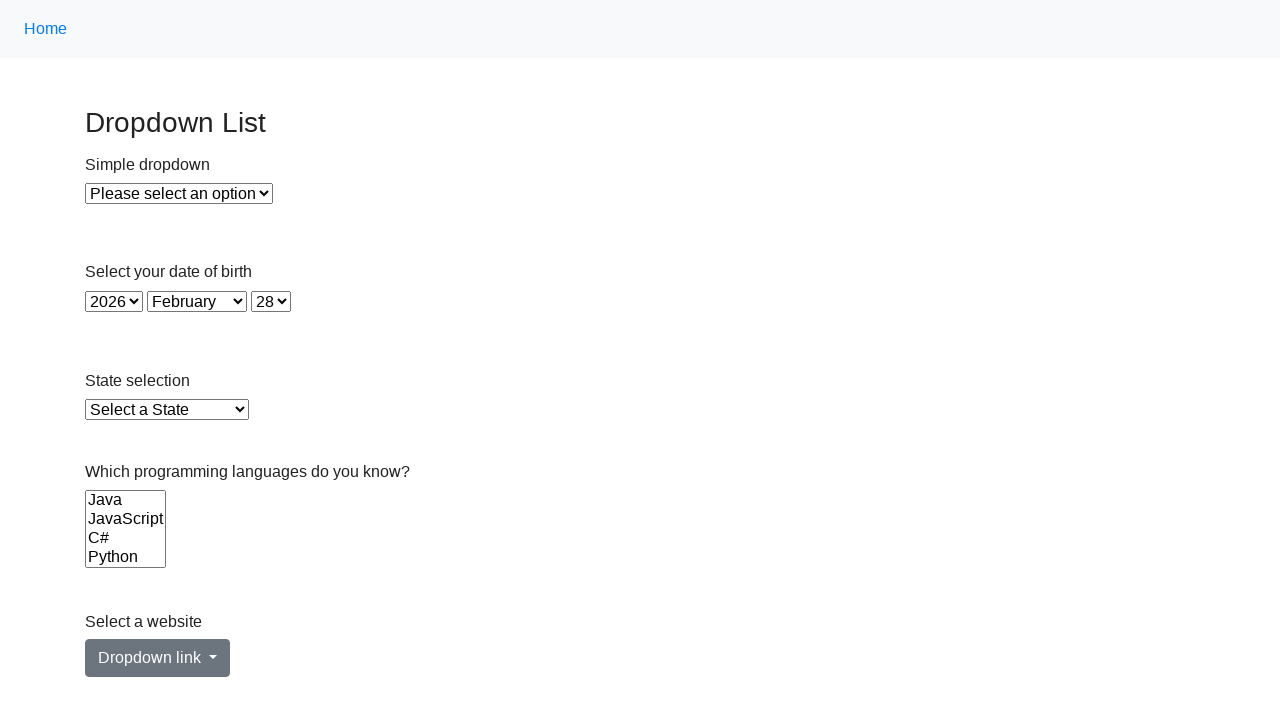

Found 6 options in Languages dropdown
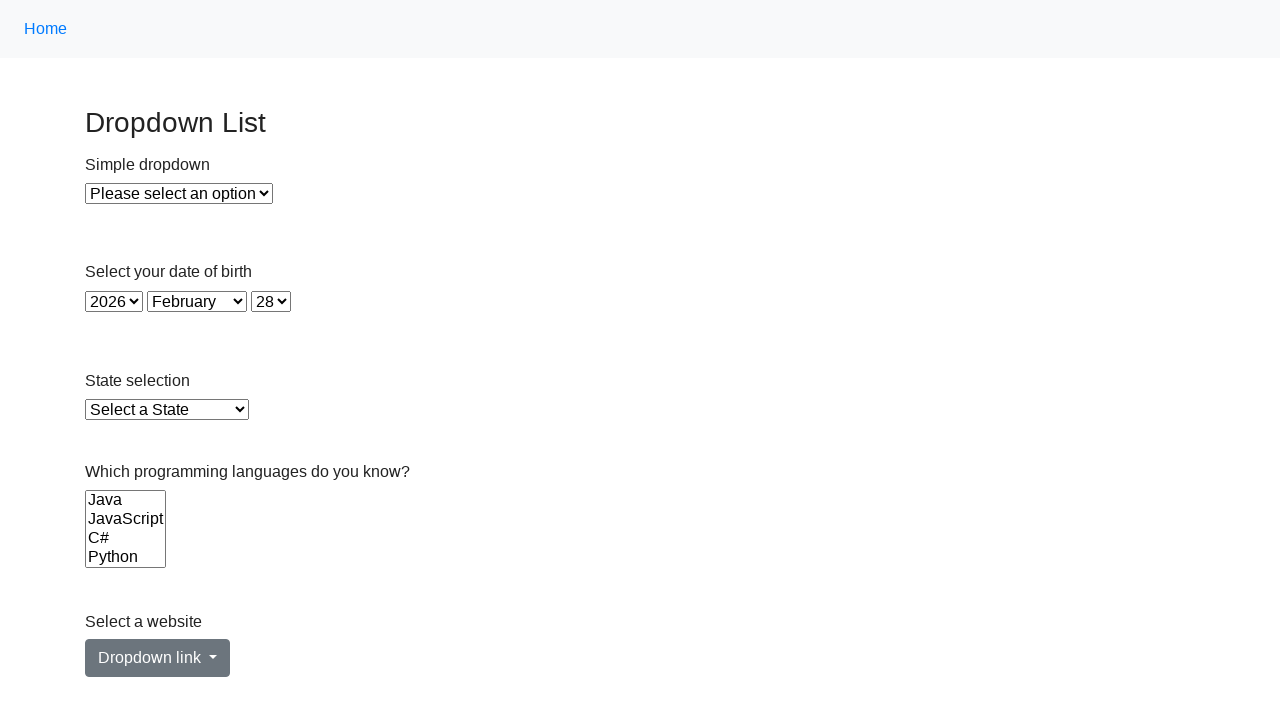

Selected option 1 of 6 with Ctrl+click at (126, 500) on select[name='Languages'] option >> nth=0
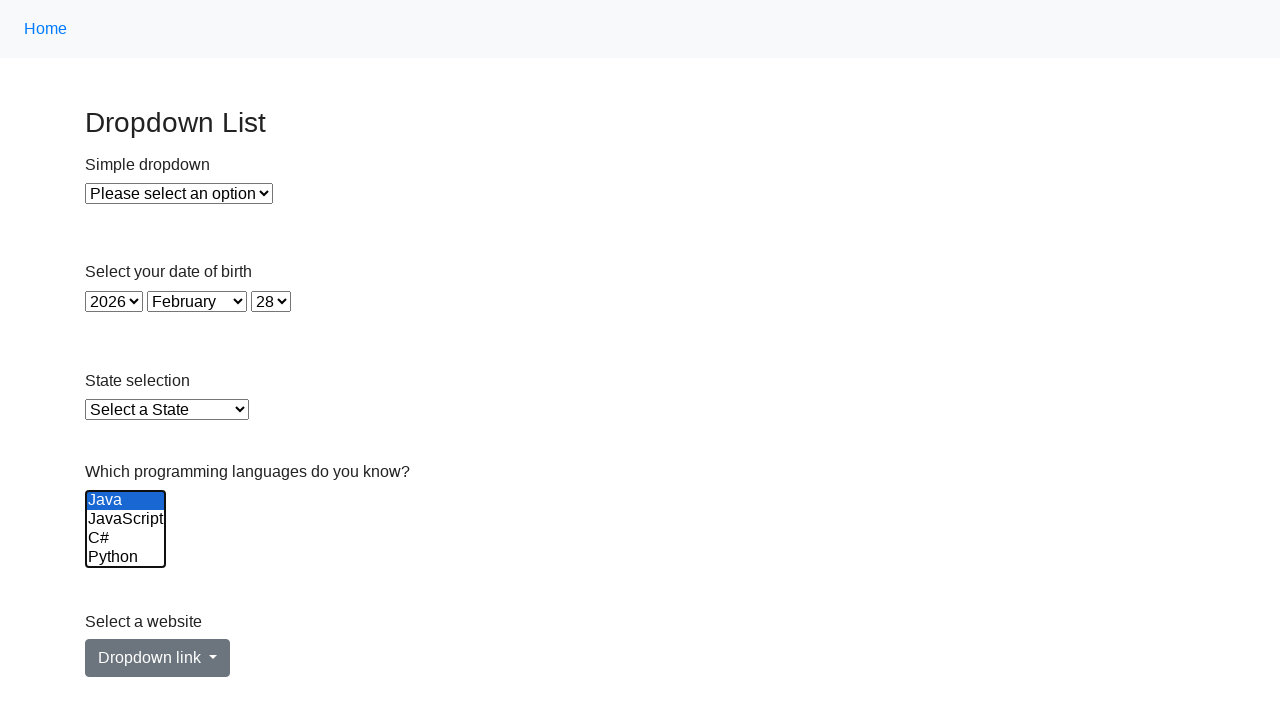

Selected option 2 of 6 with Ctrl+click at (126, 519) on select[name='Languages'] option >> nth=1
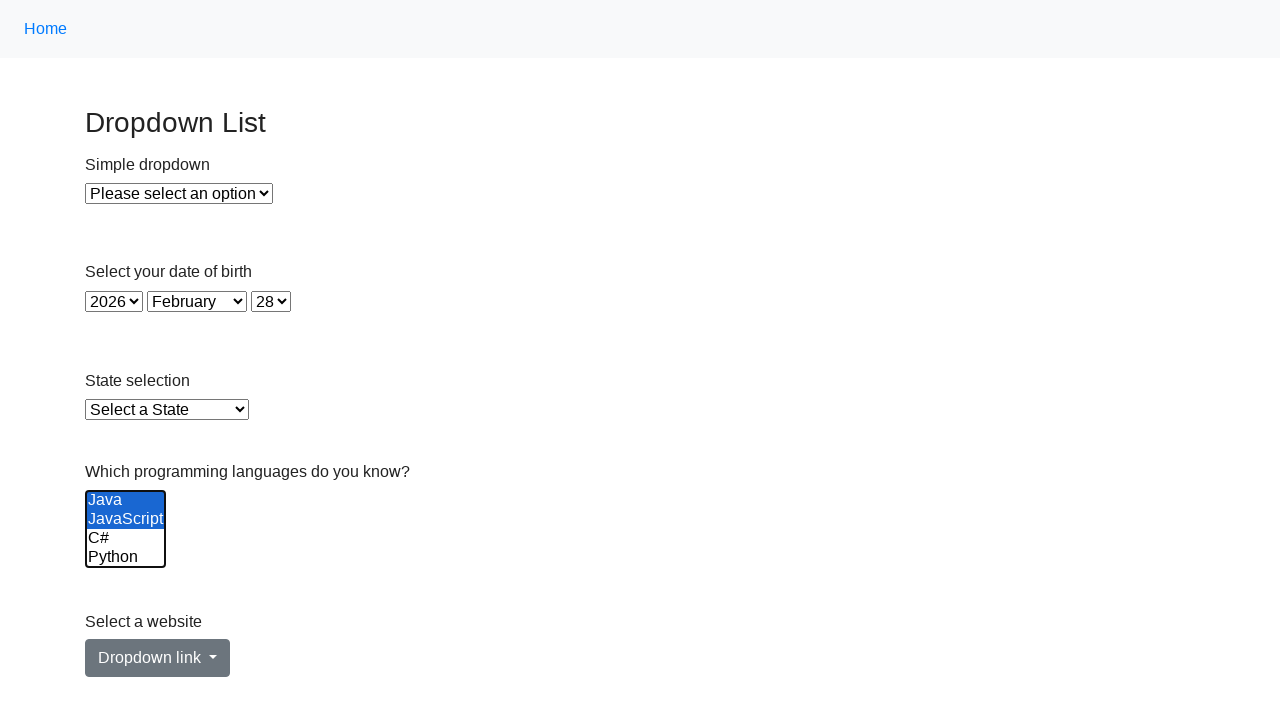

Selected option 3 of 6 with Ctrl+click at (126, 538) on select[name='Languages'] option >> nth=2
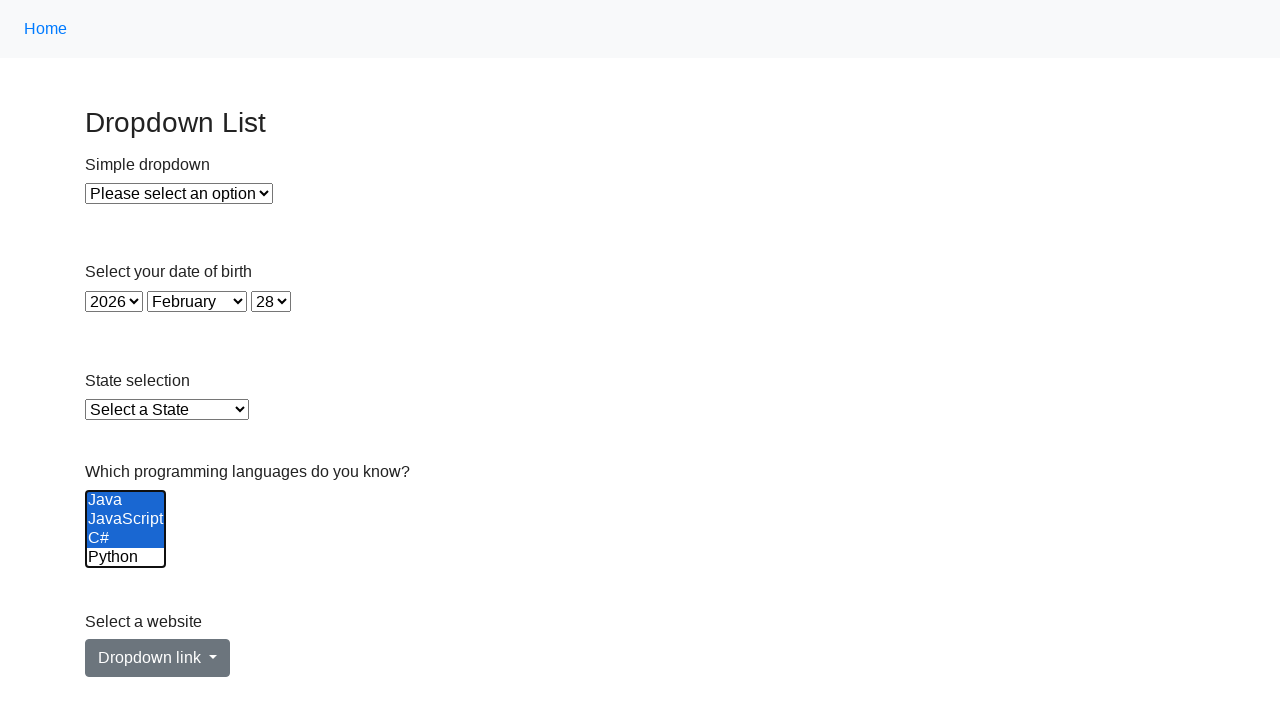

Selected option 4 of 6 with Ctrl+click at (126, 558) on select[name='Languages'] option >> nth=3
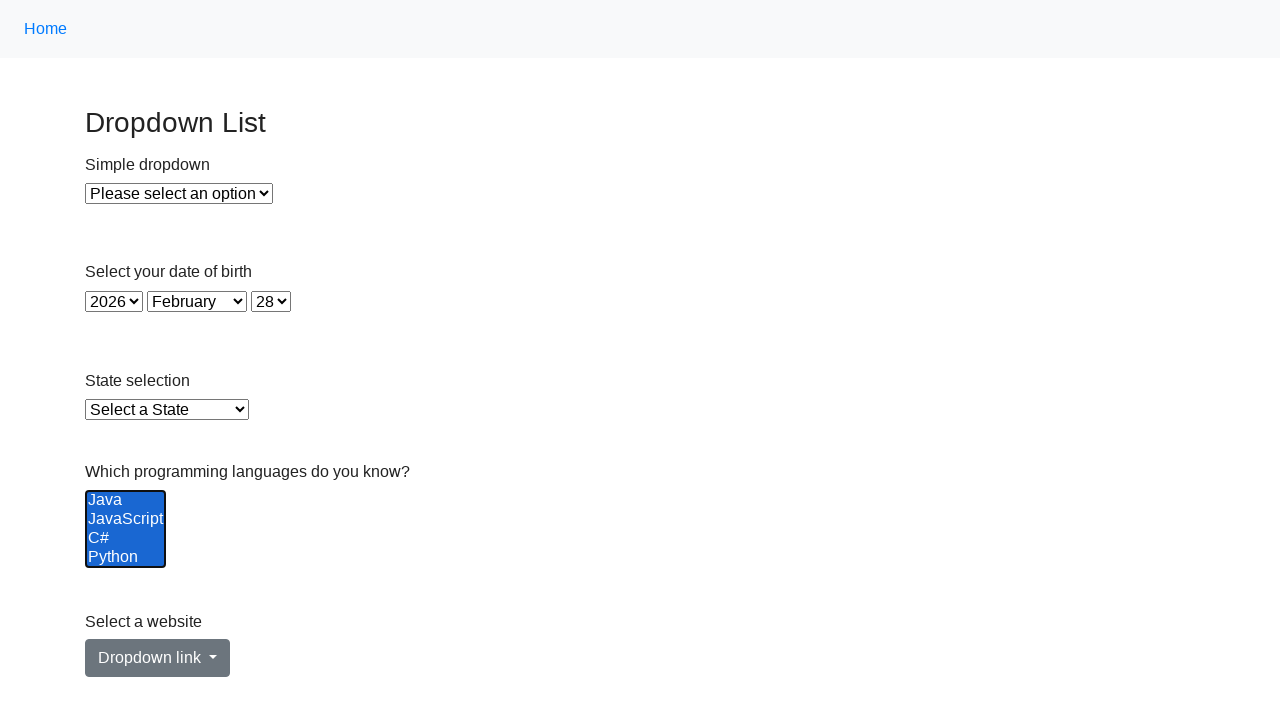

Selected option 5 of 6 with Ctrl+click at (126, 539) on select[name='Languages'] option >> nth=4
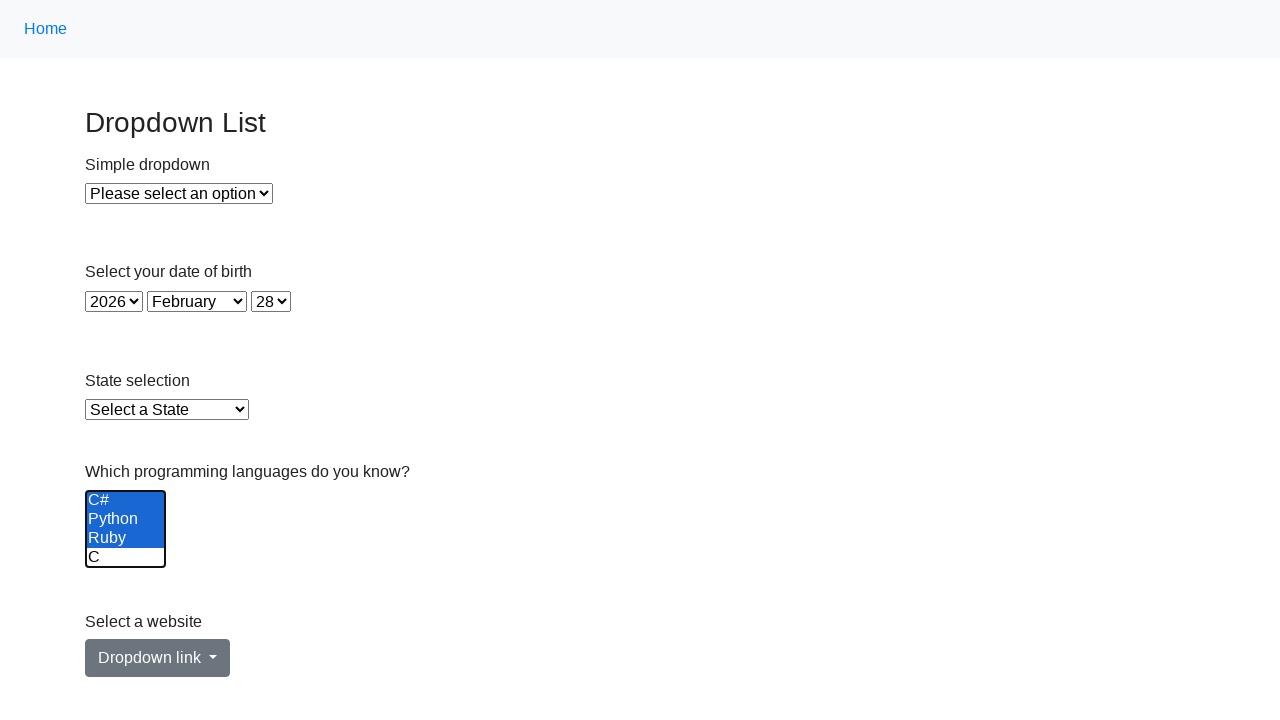

Selected option 6 of 6 with Ctrl+click at (126, 558) on select[name='Languages'] option >> nth=5
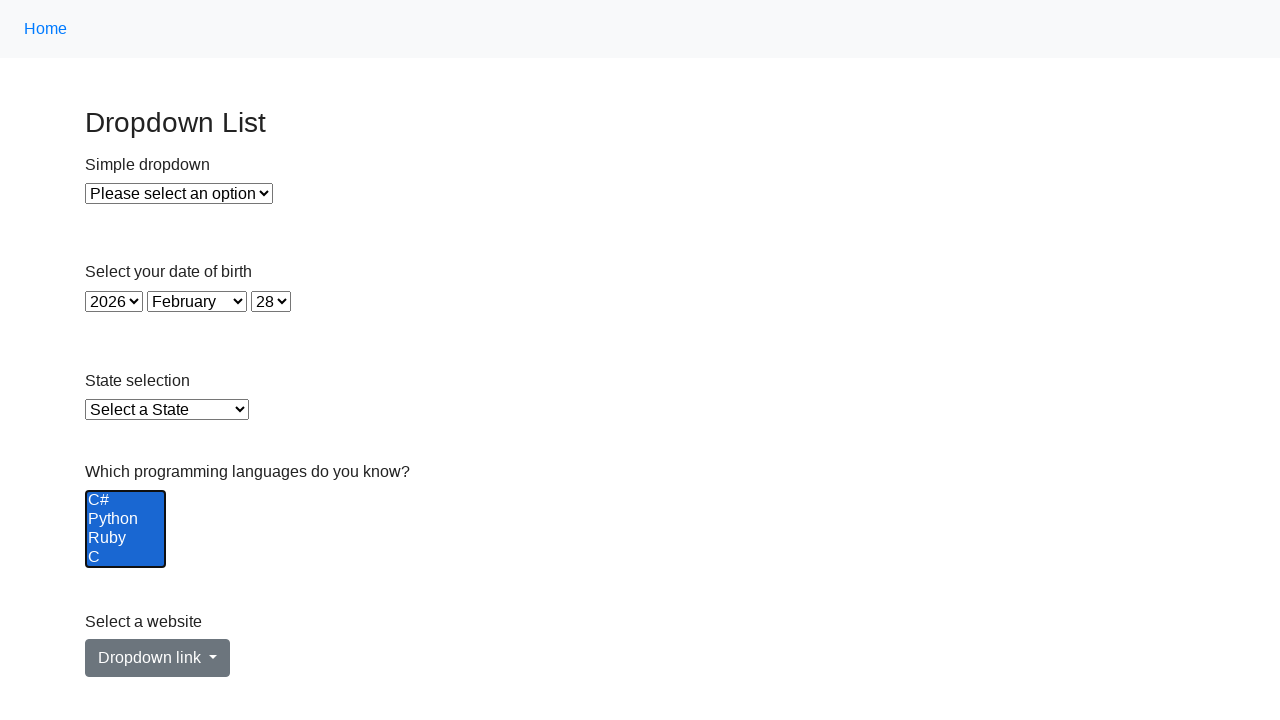

Deselected option 1 of 6 with Ctrl+click at (126, 500) on select[name='Languages'] option >> nth=0
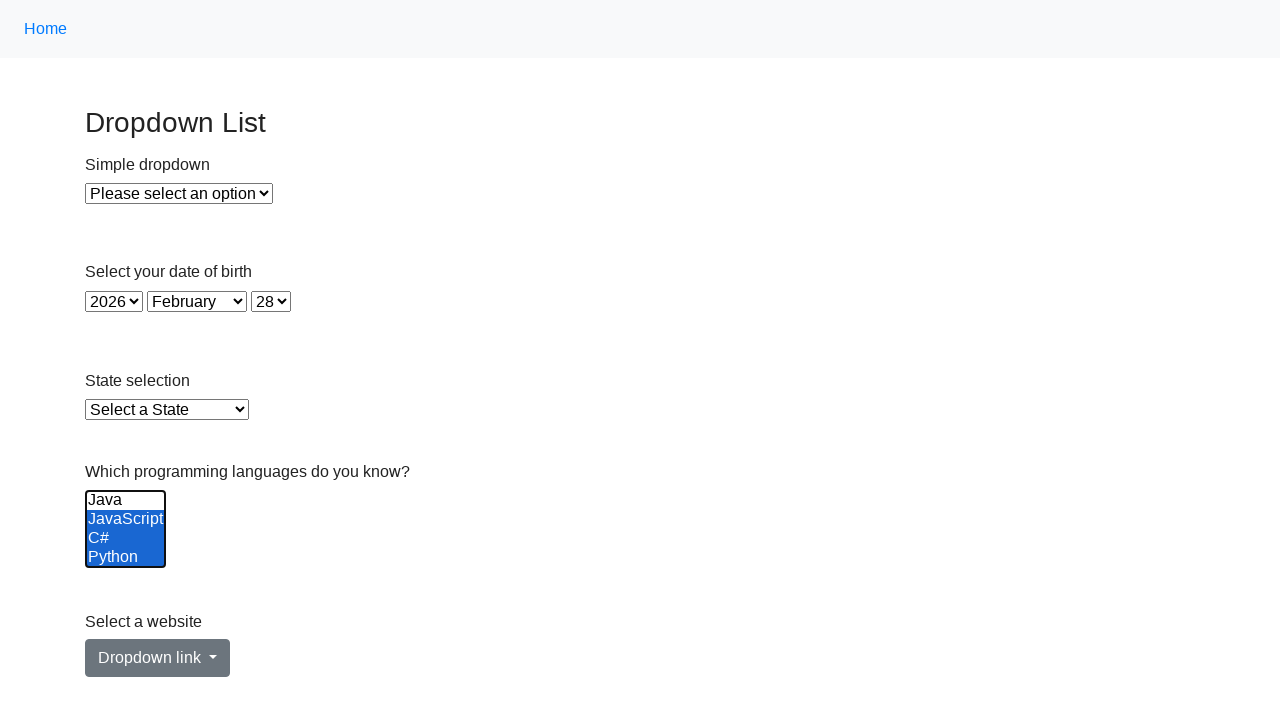

Deselected option 2 of 6 with Ctrl+click at (126, 519) on select[name='Languages'] option >> nth=1
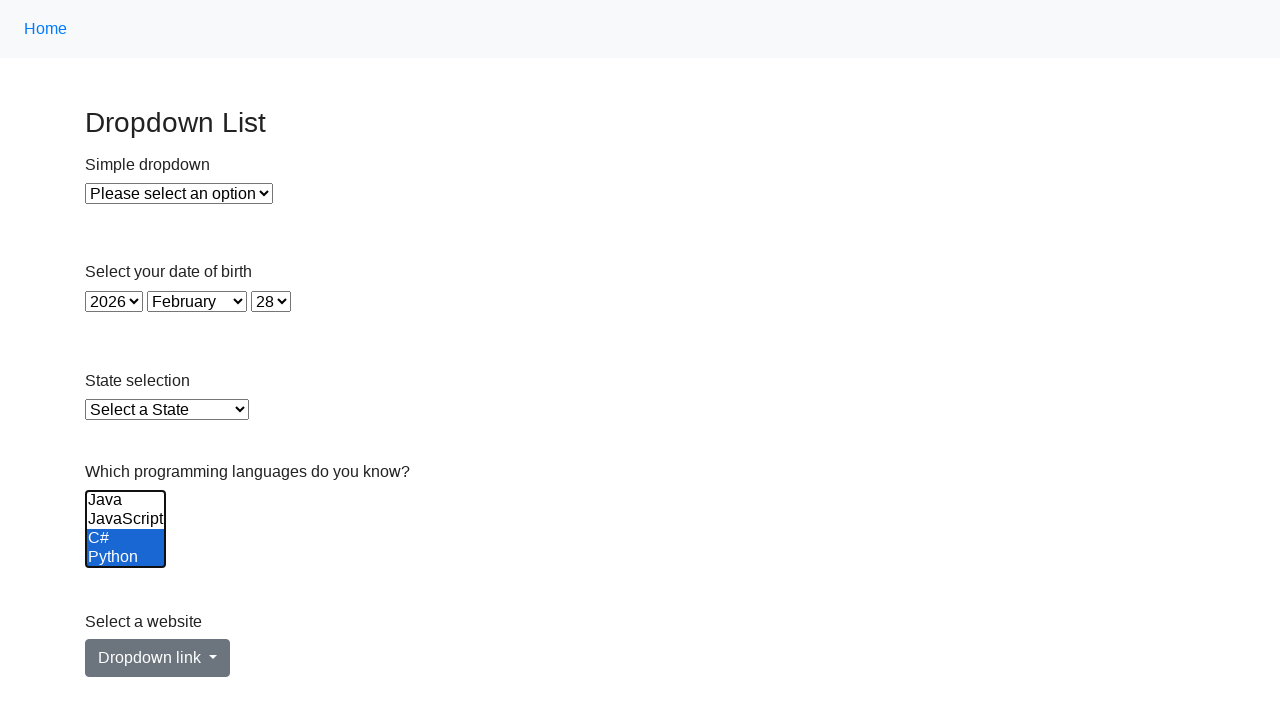

Deselected option 3 of 6 with Ctrl+click at (126, 538) on select[name='Languages'] option >> nth=2
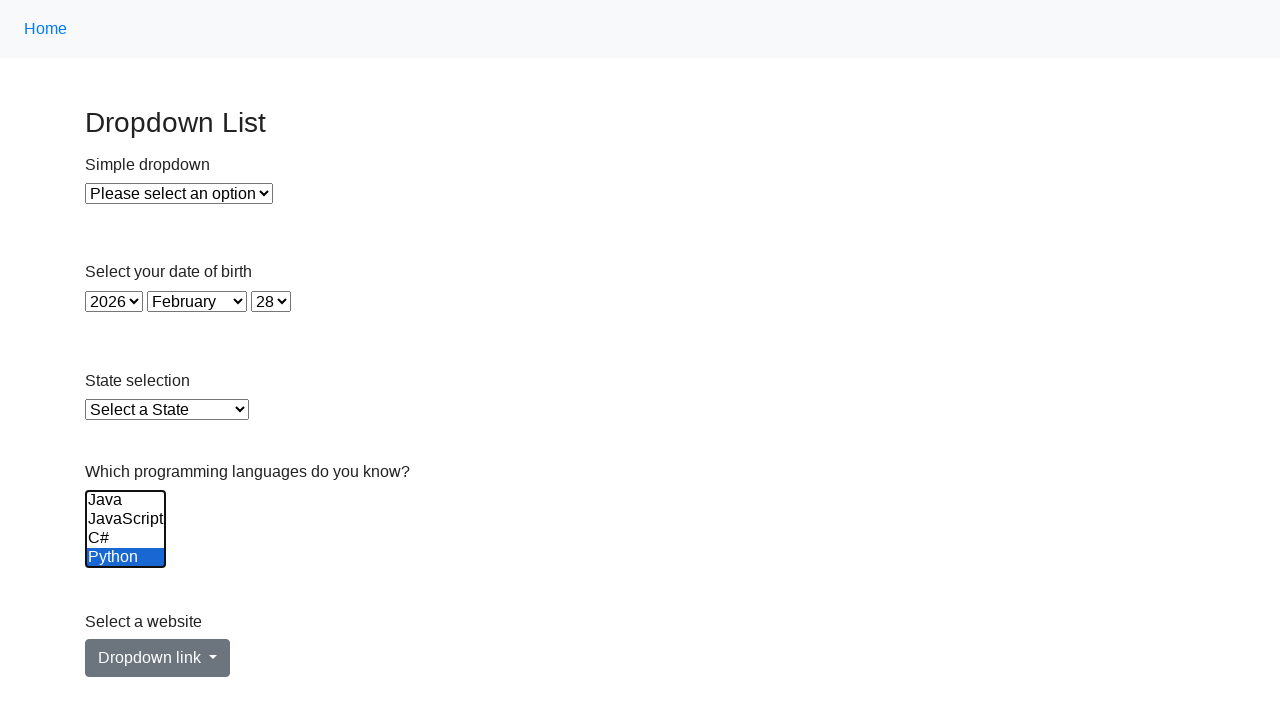

Deselected option 4 of 6 with Ctrl+click at (126, 558) on select[name='Languages'] option >> nth=3
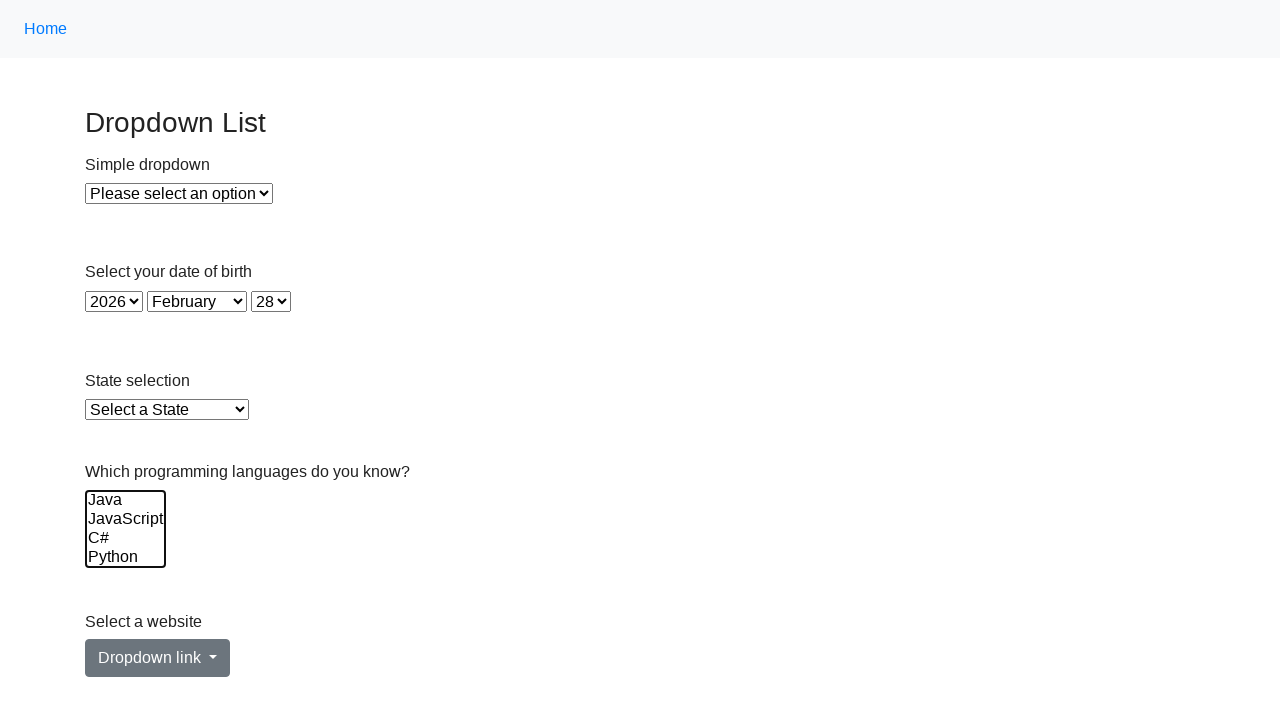

Deselected option 5 of 6 with Ctrl+click at (126, 539) on select[name='Languages'] option >> nth=4
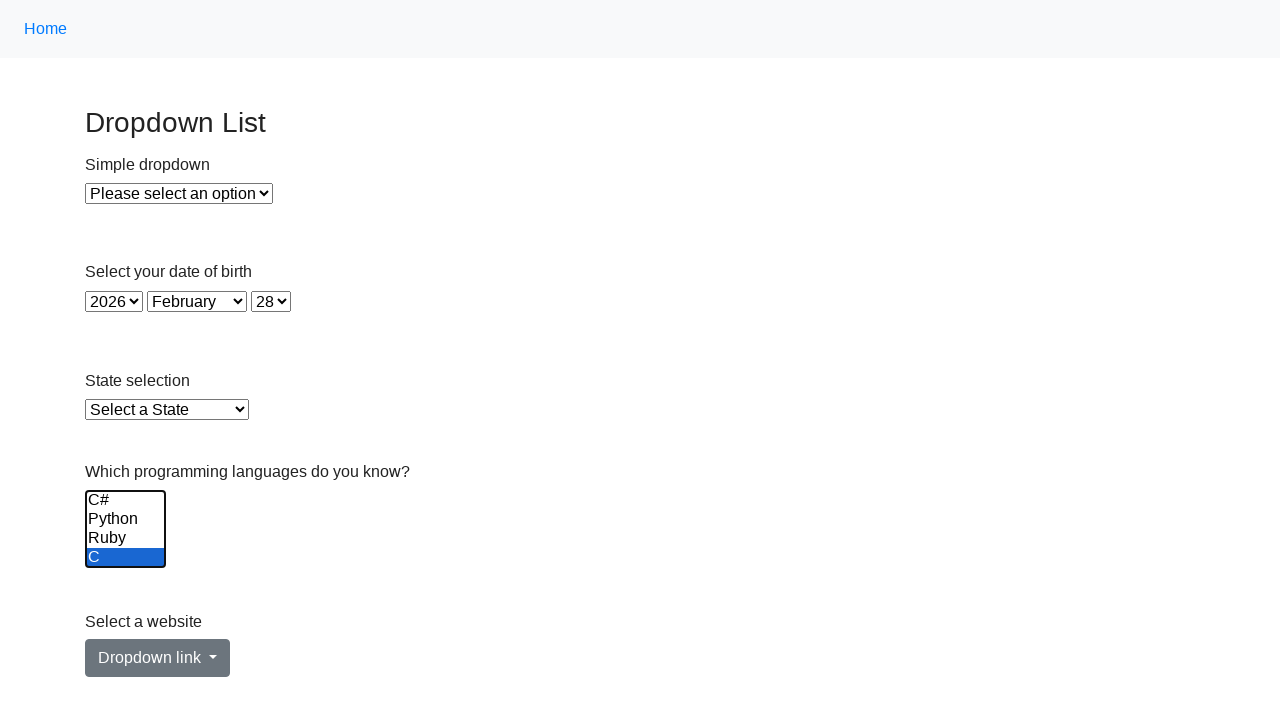

Deselected option 6 of 6 with Ctrl+click at (126, 558) on select[name='Languages'] option >> nth=5
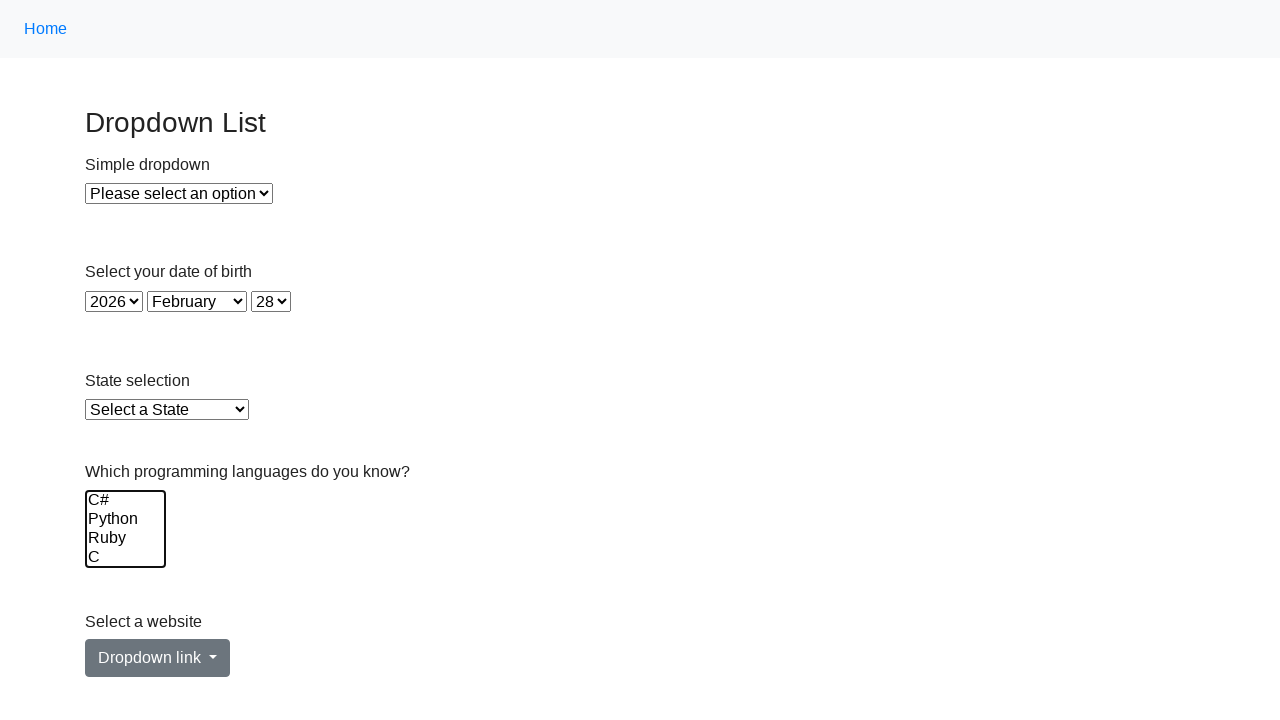

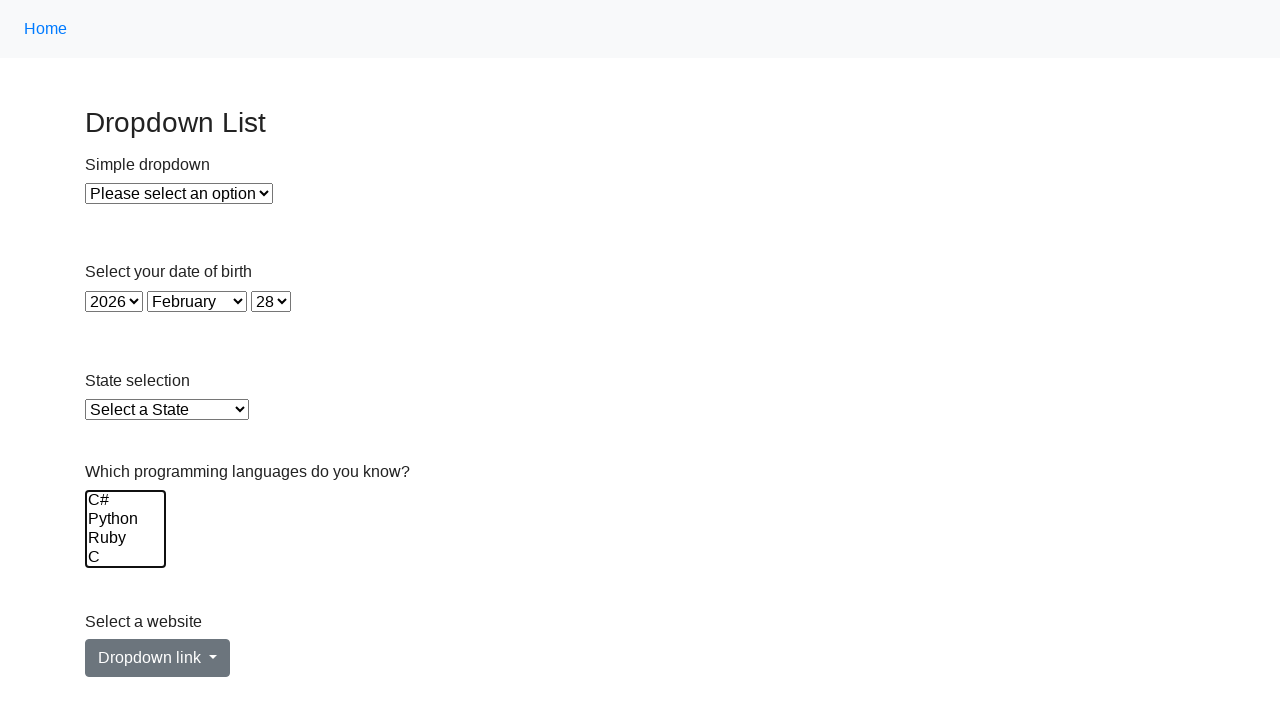